Tests different types of JavaScript alerts (simple alert, confirmation alert, and prompt alert) on a practice automation site by triggering each alert and interacting with them

Starting URL: https://testautomationpractice.blogspot.com/

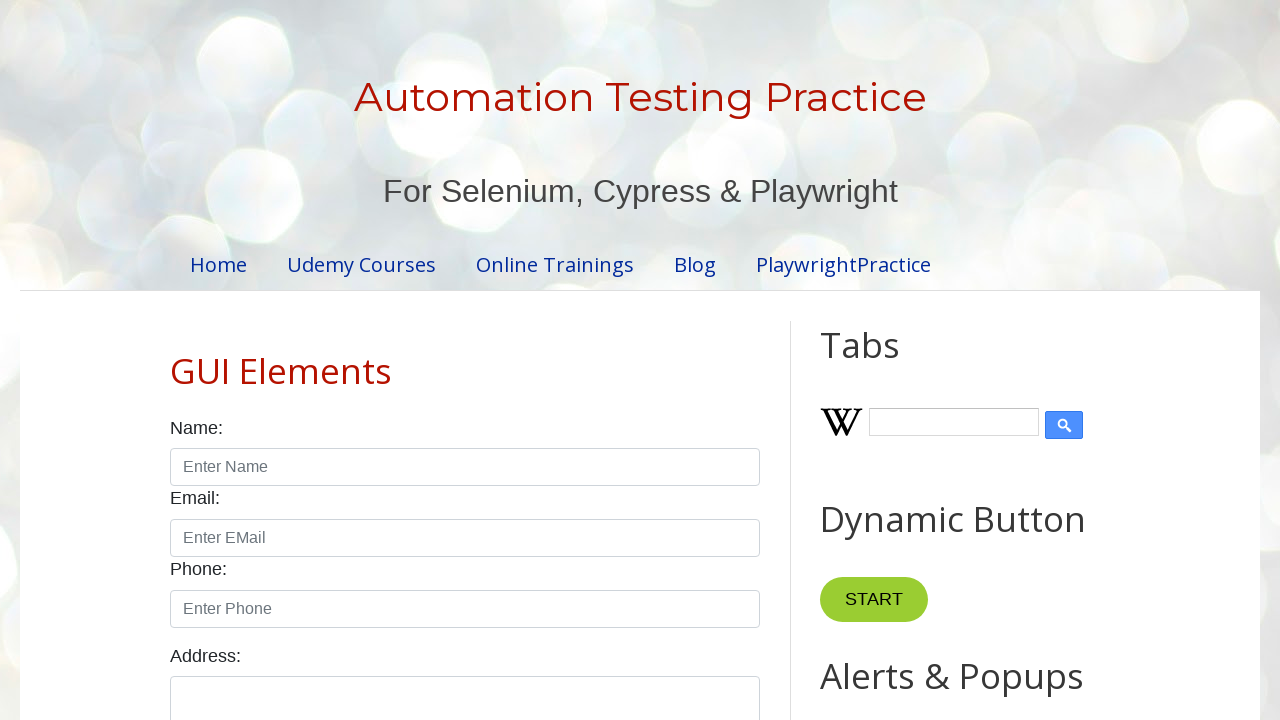

Clicked simple alert button at (888, 361) on #alertBtn
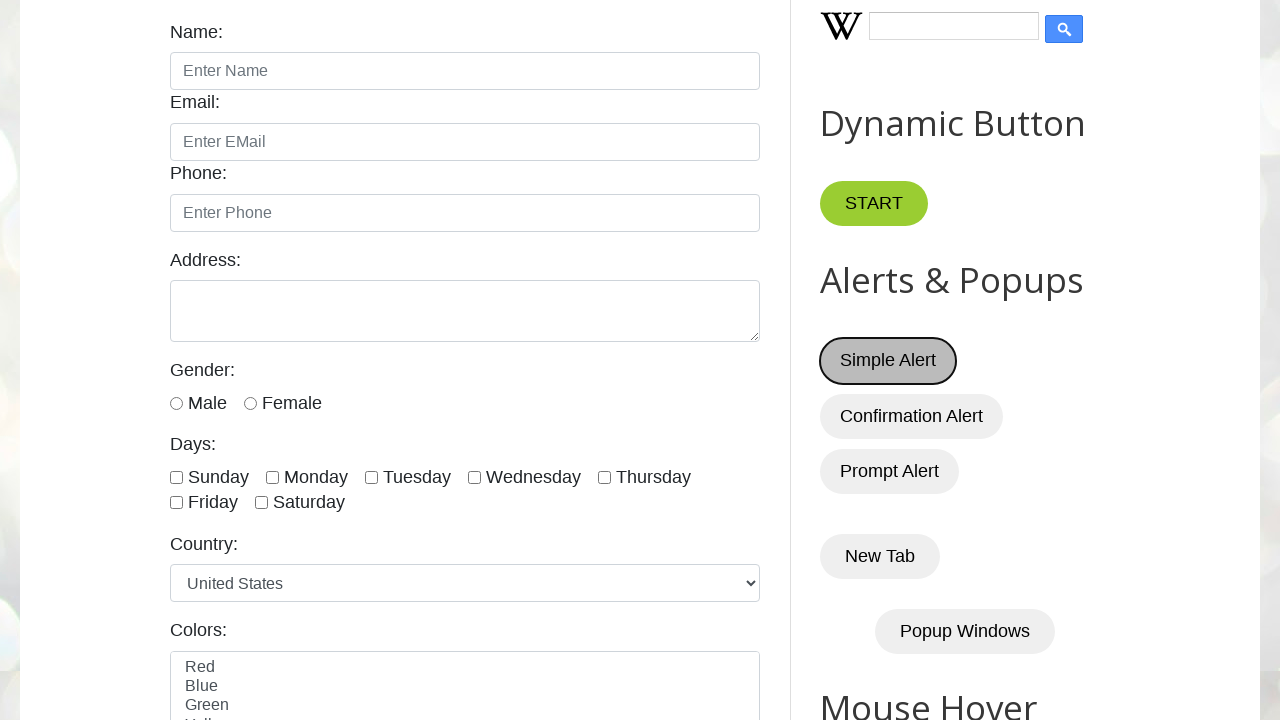

Set up dialog handler to accept alerts
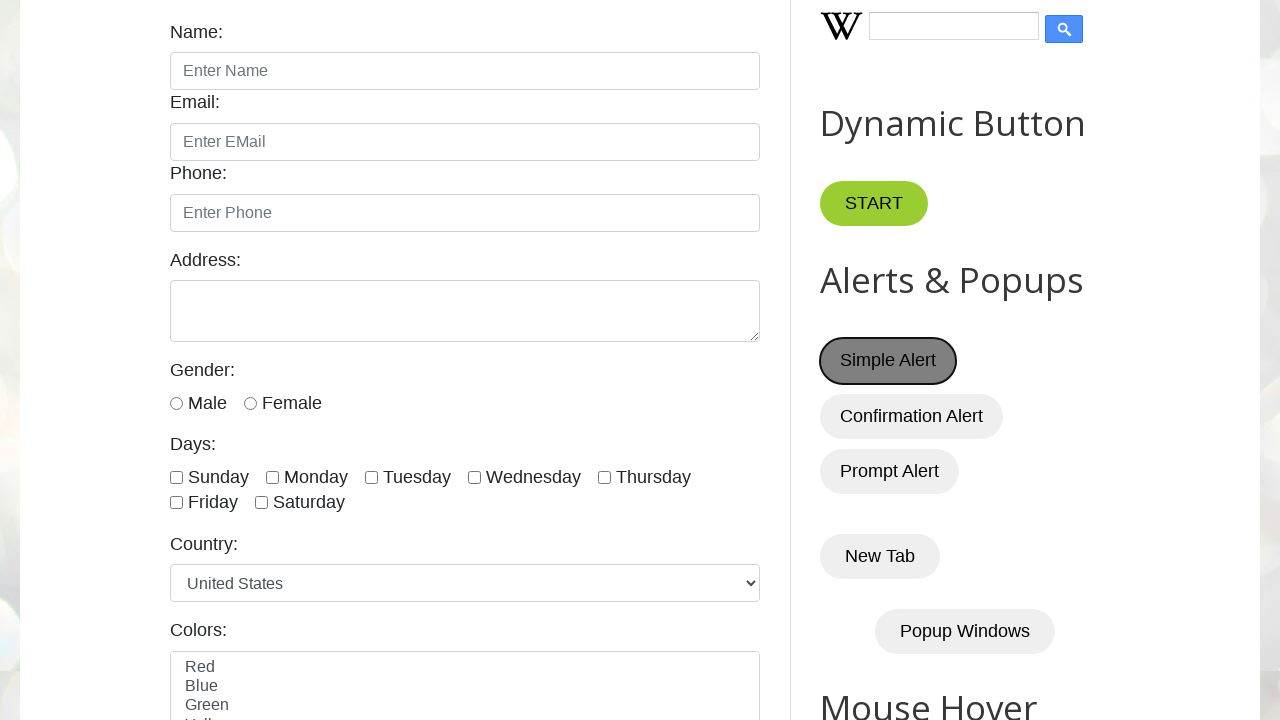

Waited 1 second for simple alert to process
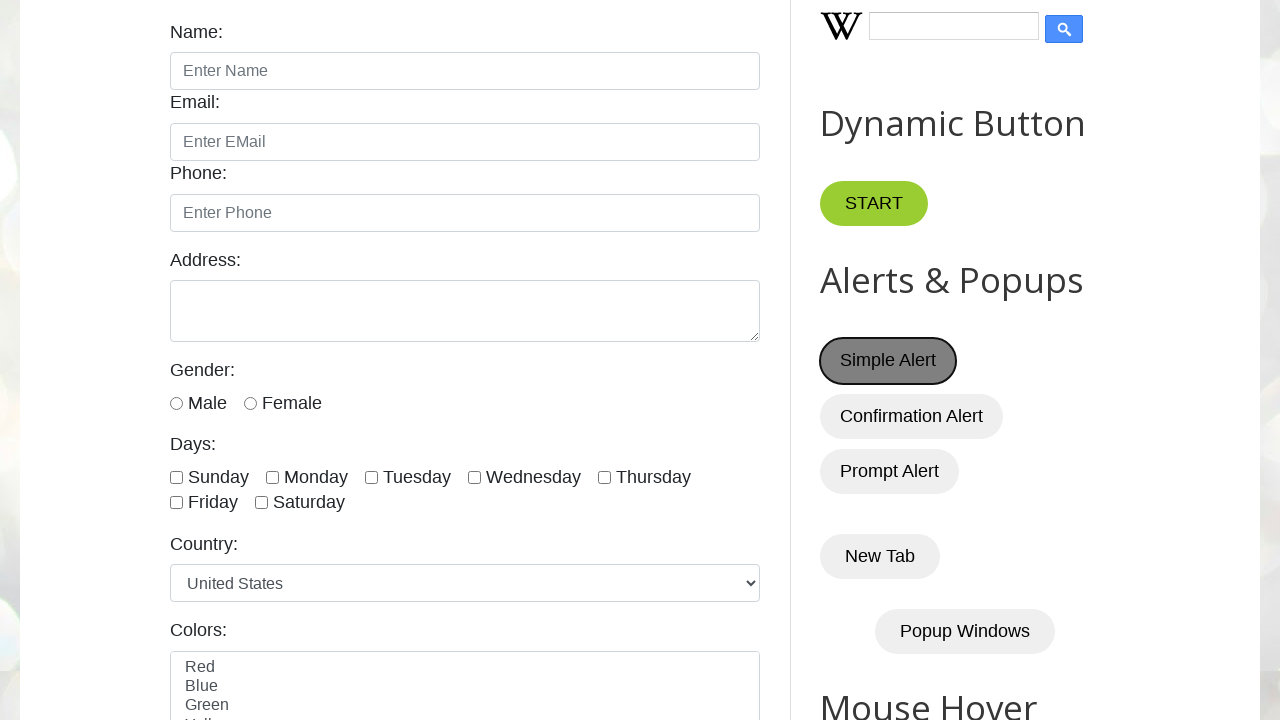

Clicked confirmation alert button at (912, 416) on #confirmBtn
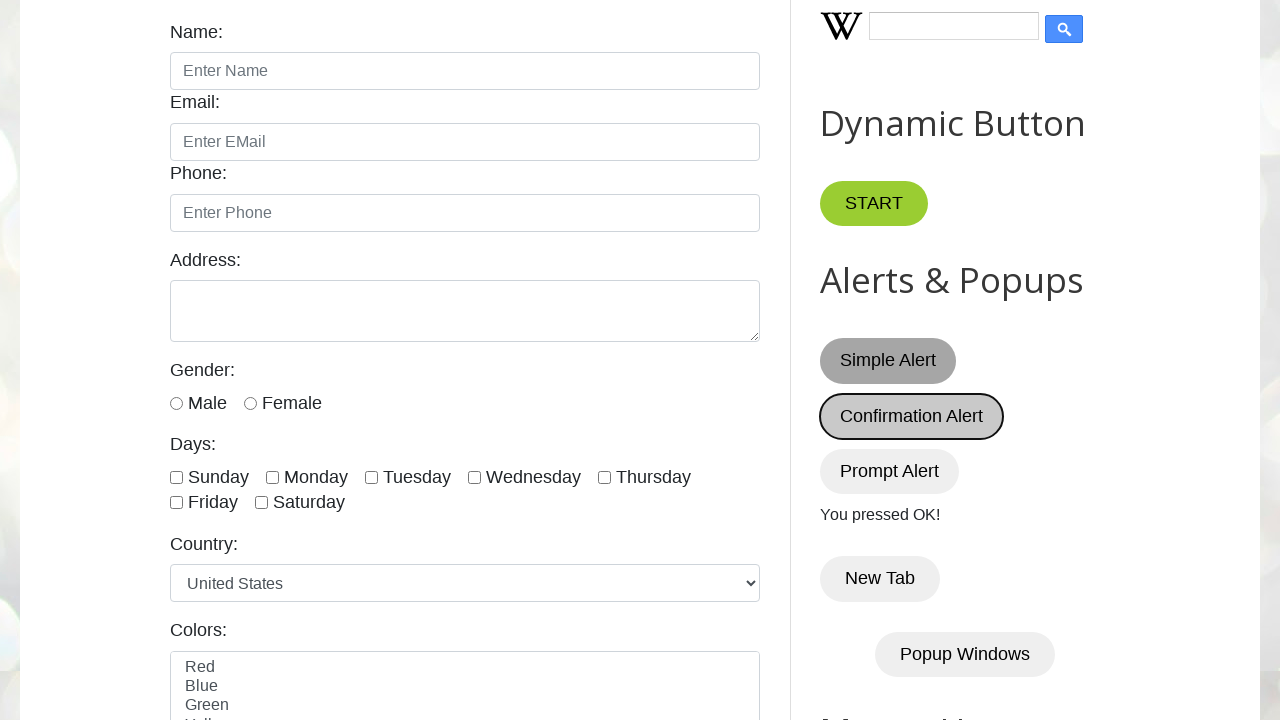

Waited 1 second for confirmation alert to process
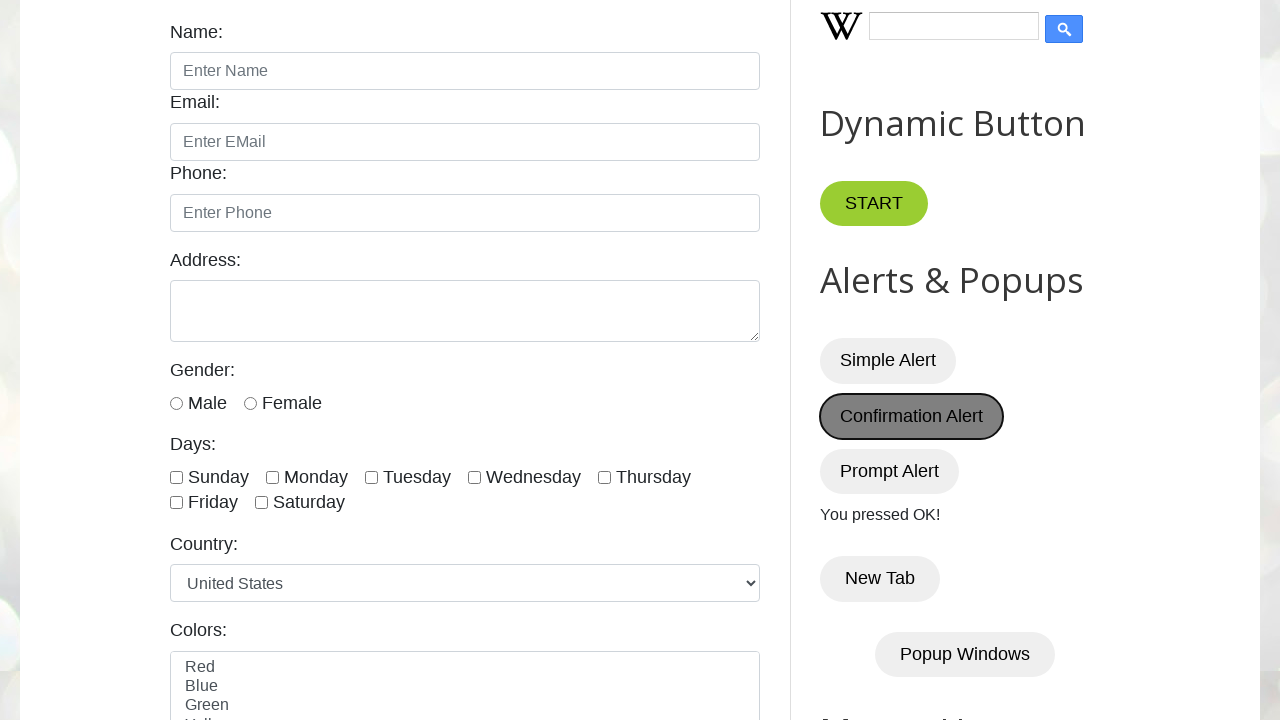

Clicked prompt alert button at (890, 471) on #promptBtn
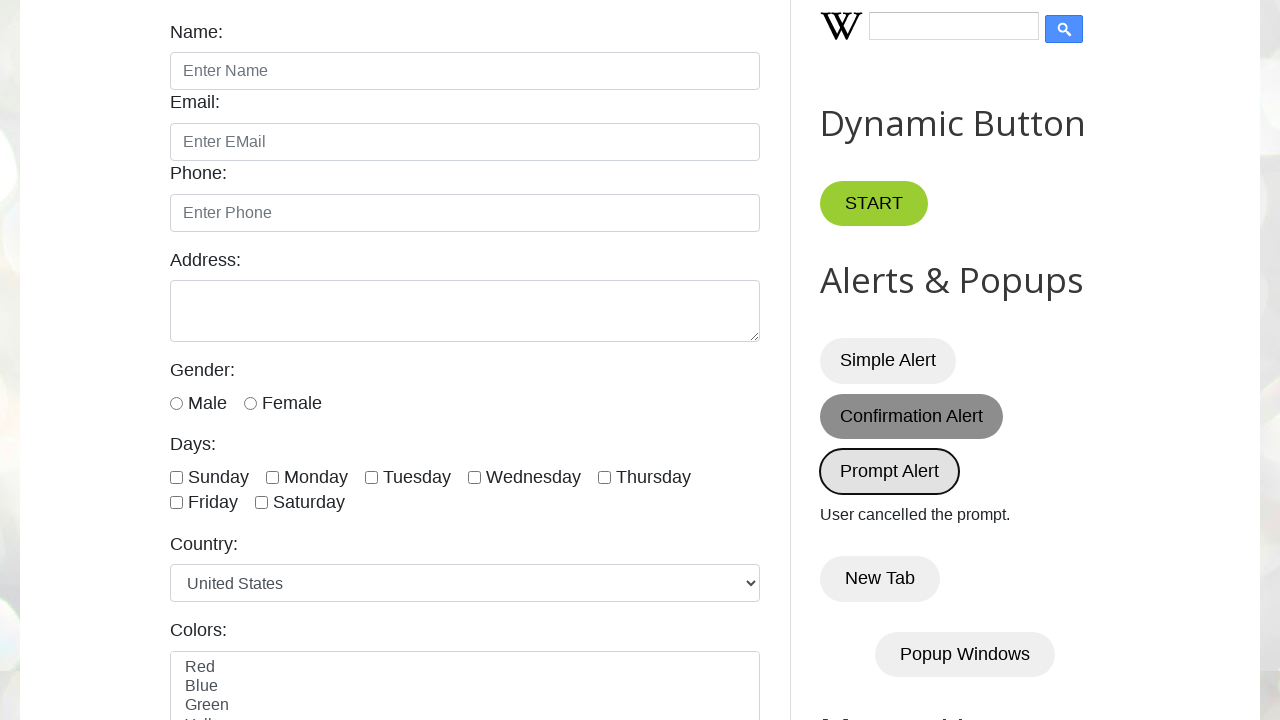

Waited 1 second for prompt alert to process
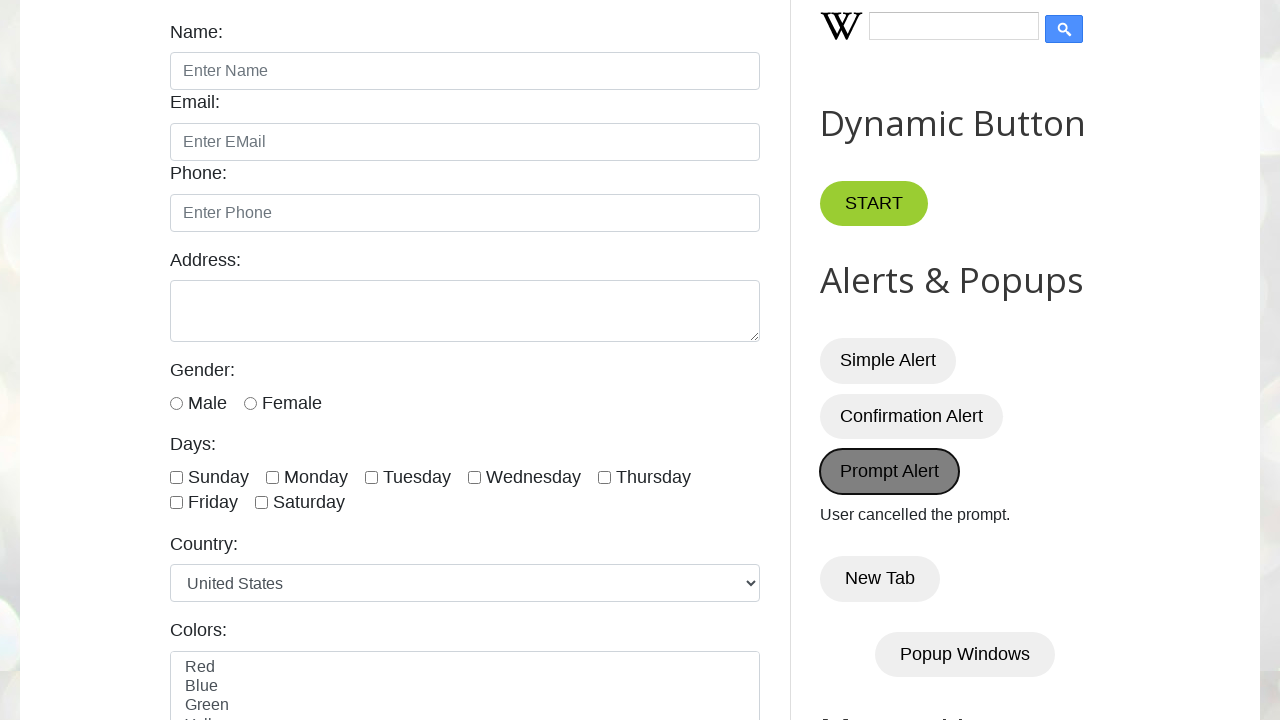

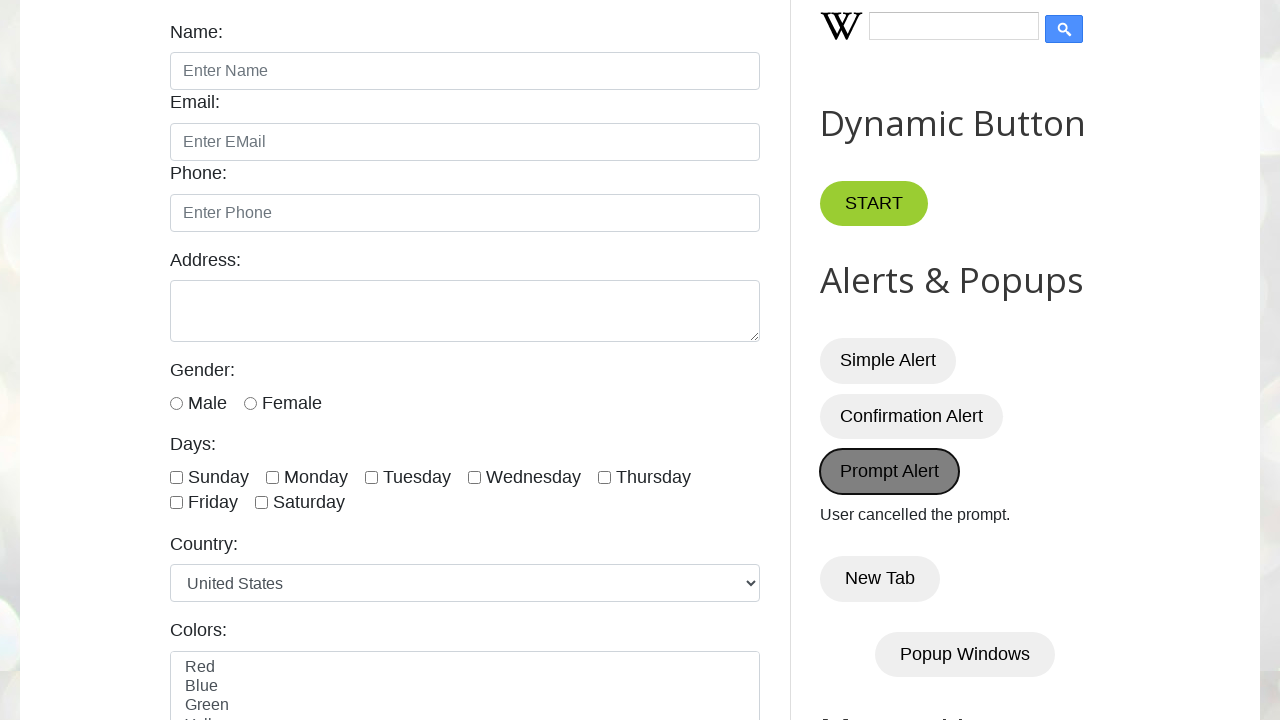